Clicks the "Terms" footer link and verifies it opens the correct page

Starting URL: http://gmail.com

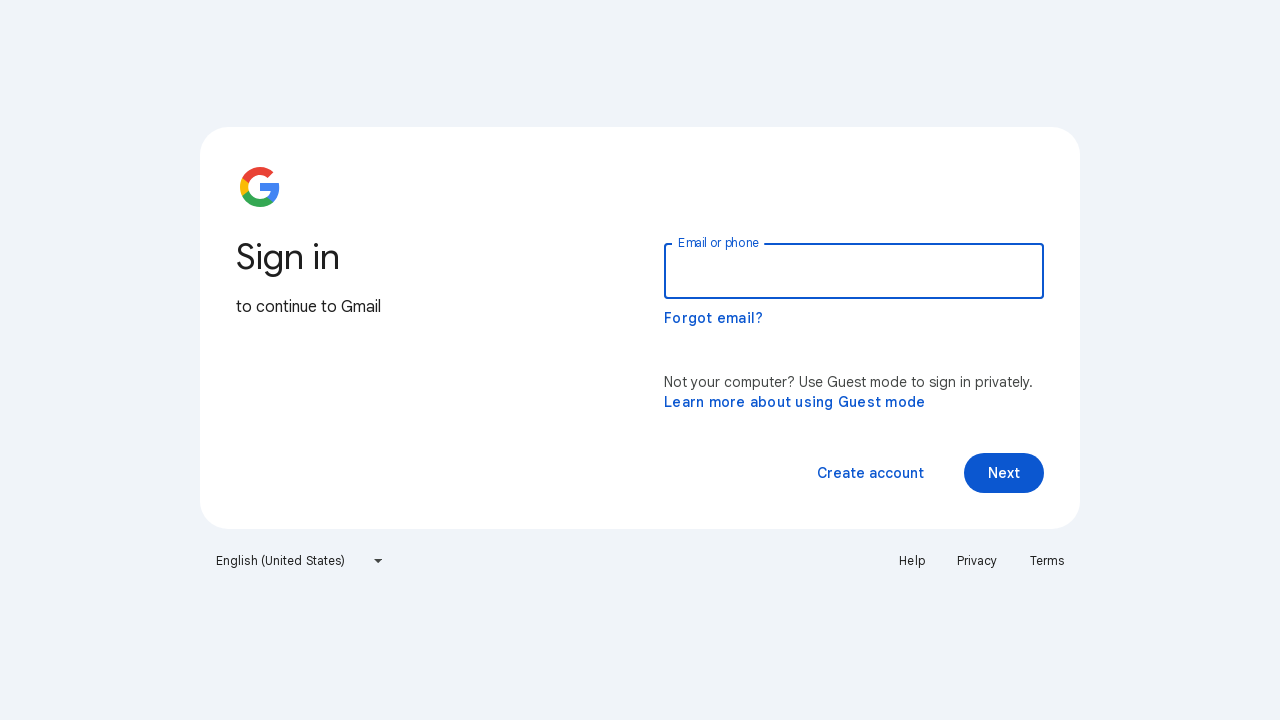

Waited for page to load (domcontentloaded)
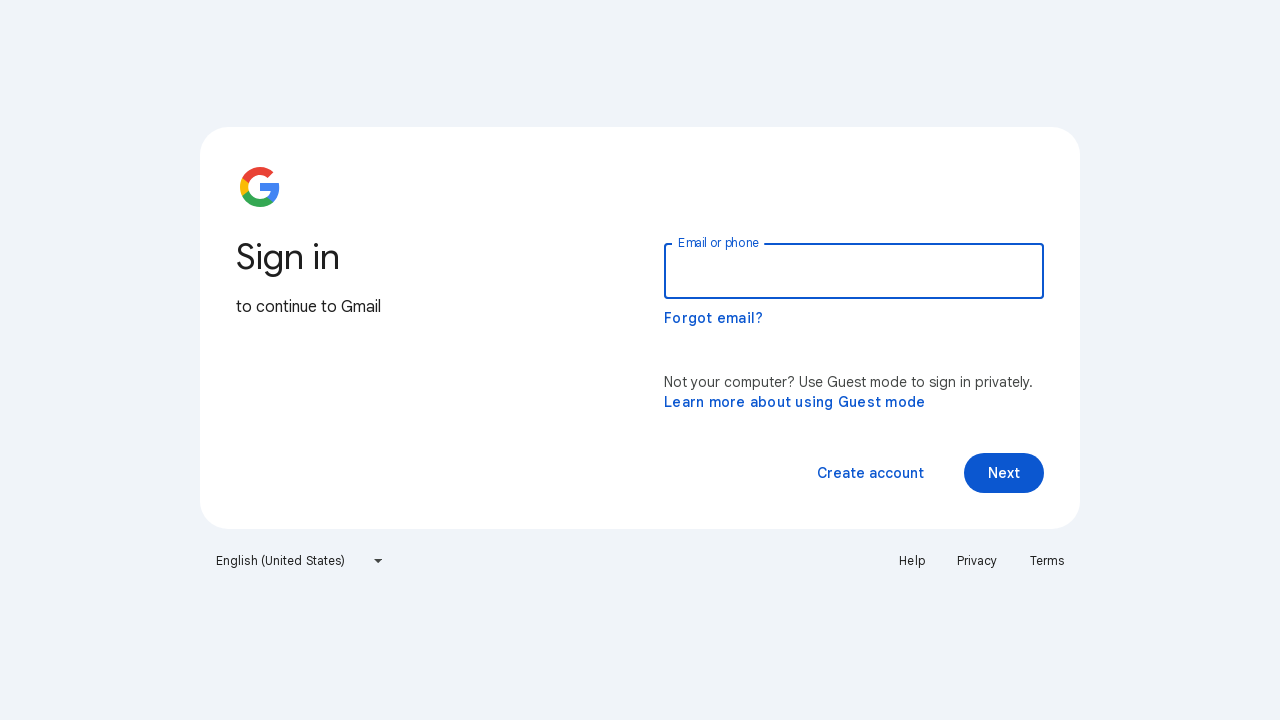

Clicked on Terms link in footer at (1047, 561) on a:has-text('Terms')
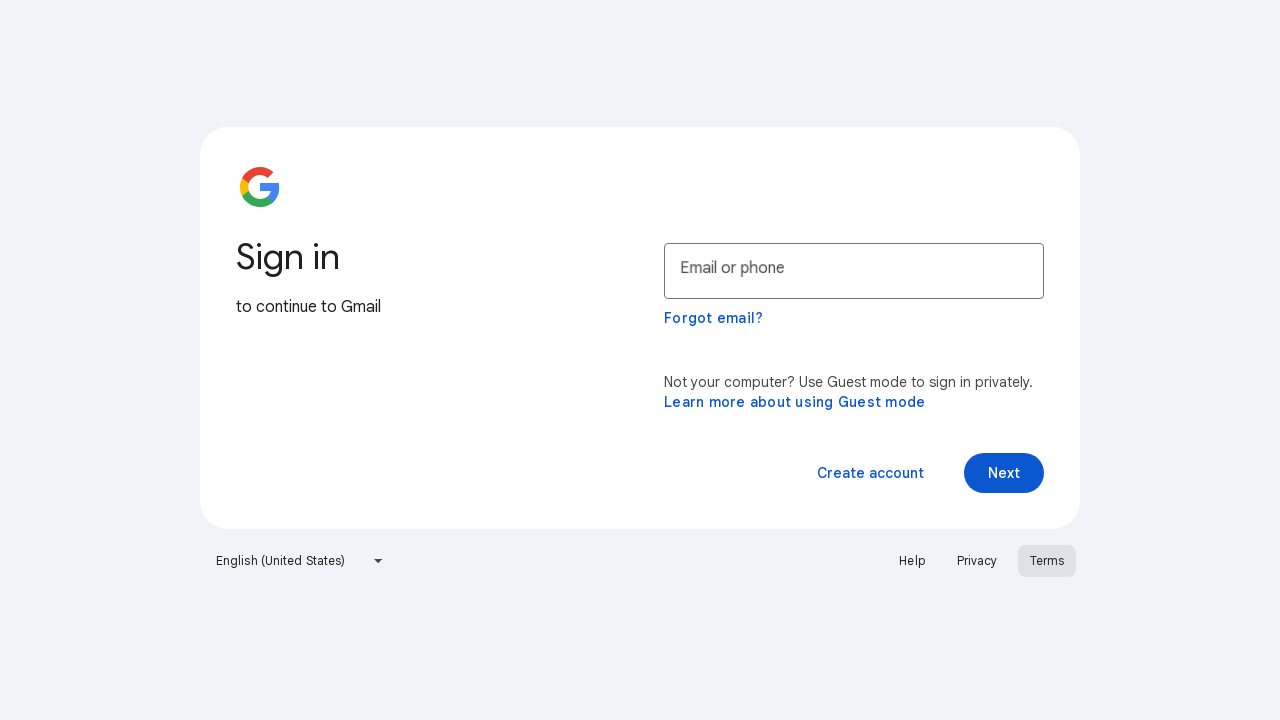

New page (Terms) opened
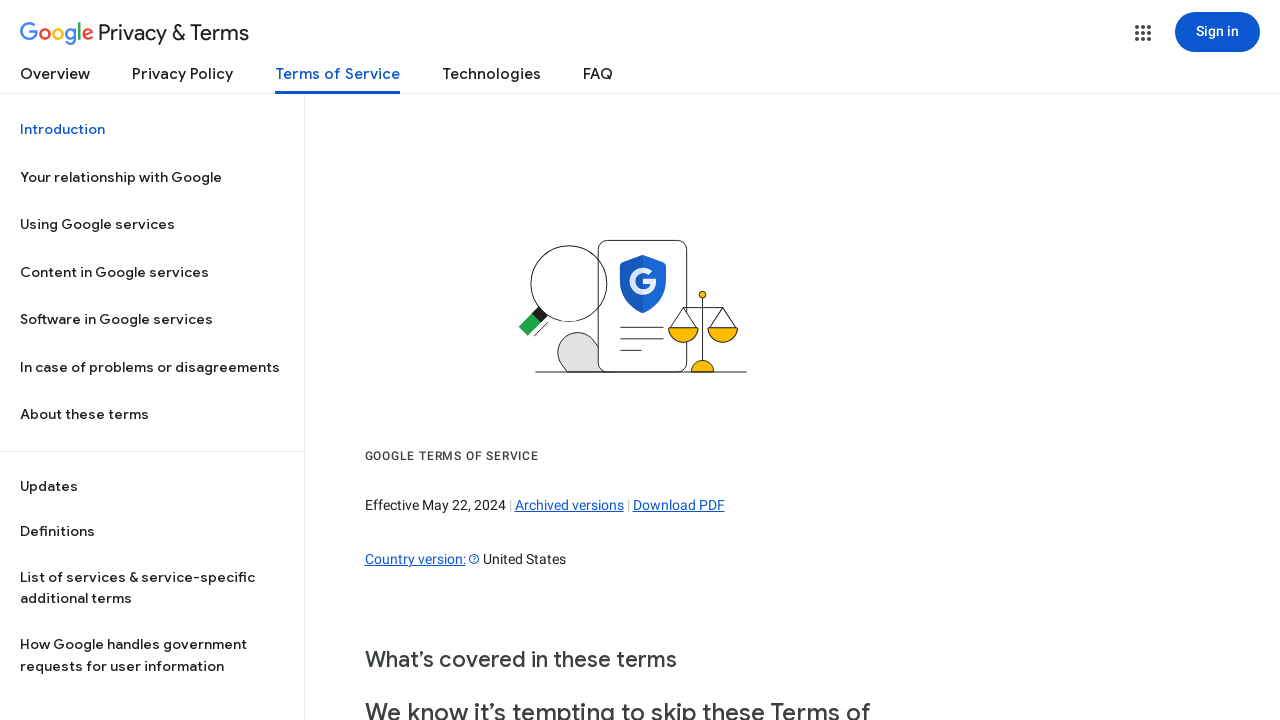

Terms page loaded (domcontentloaded)
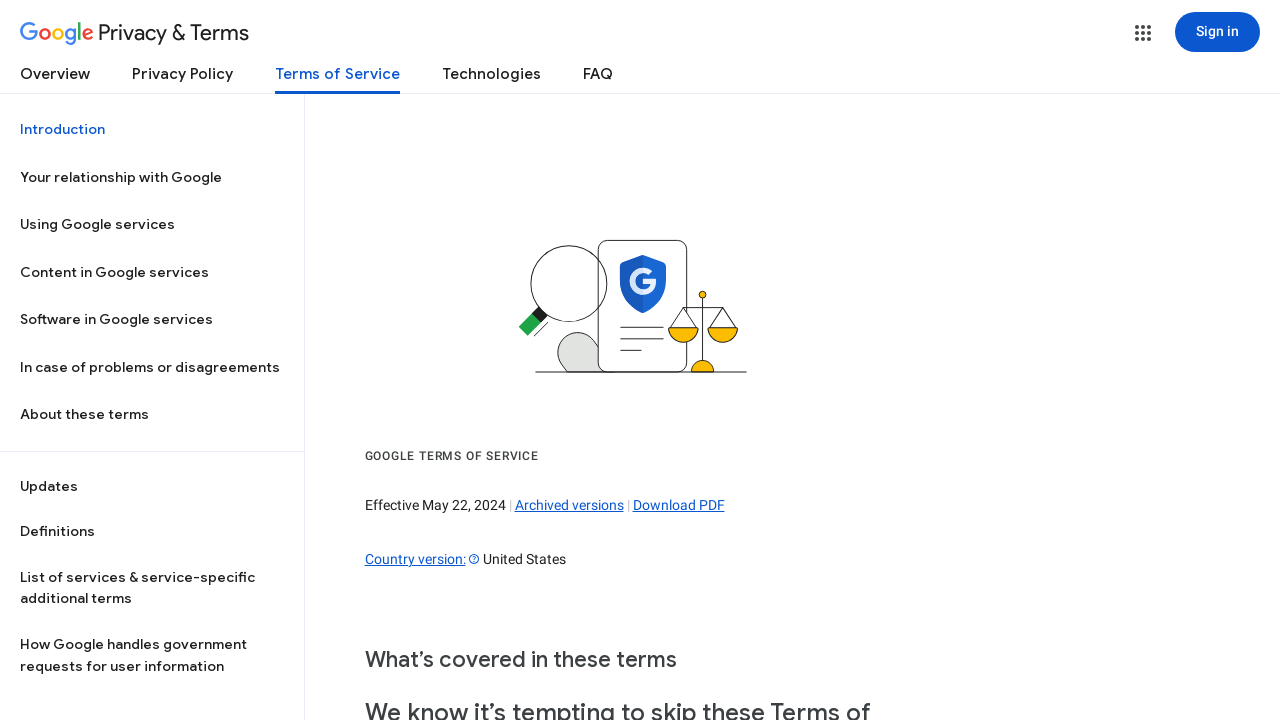

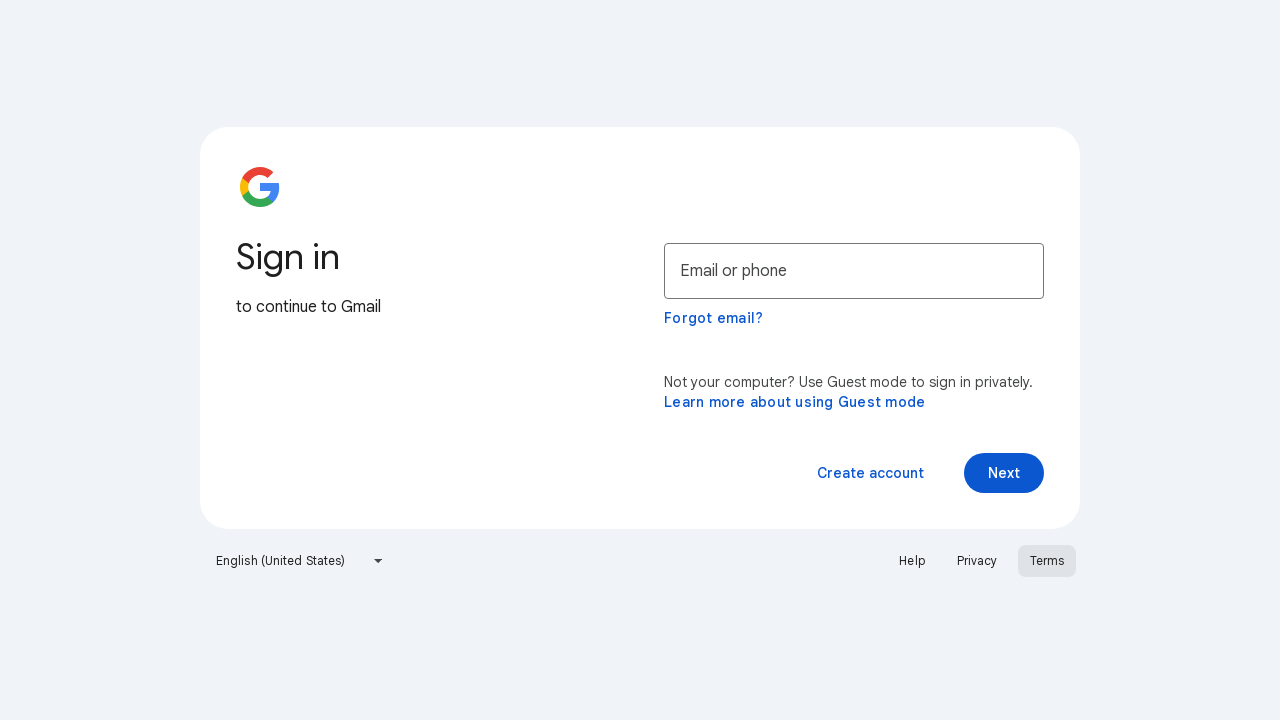